Tests clicking a confirm button and accepting the confirm dialog

Starting URL: https://artoftesting.com/samplesiteforselenium

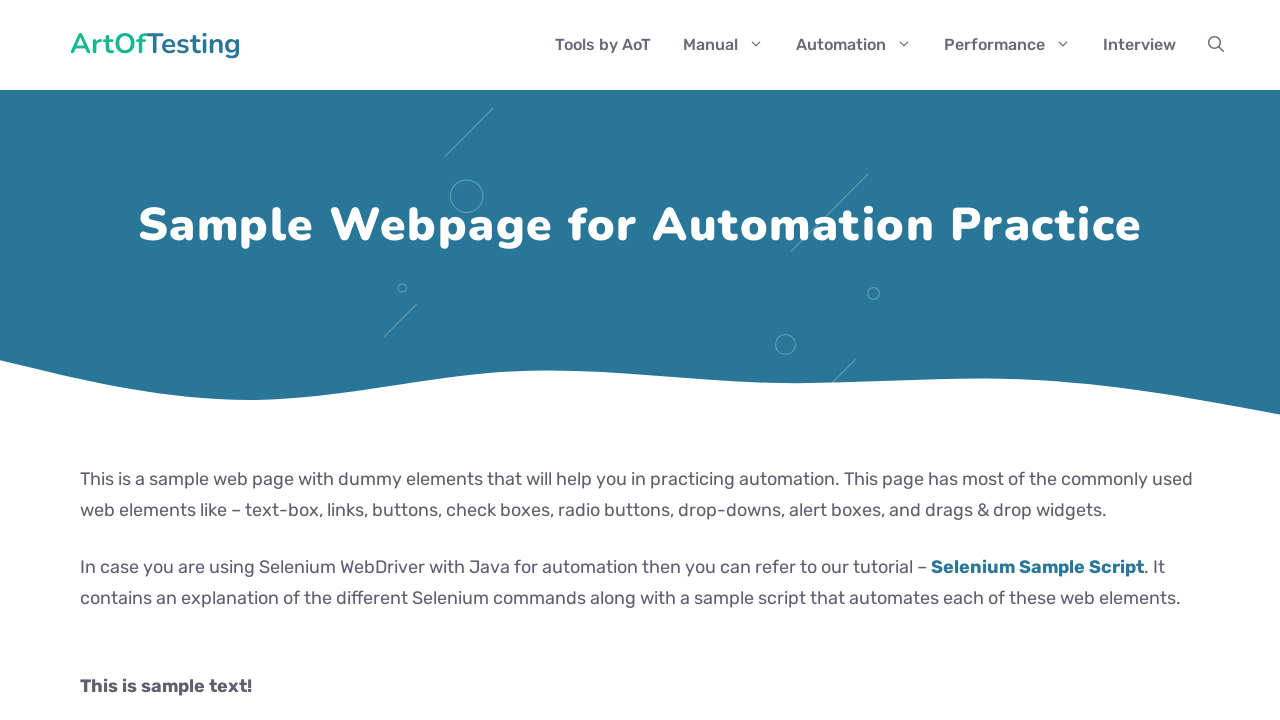

Set up dialog handler to accept confirm dialog
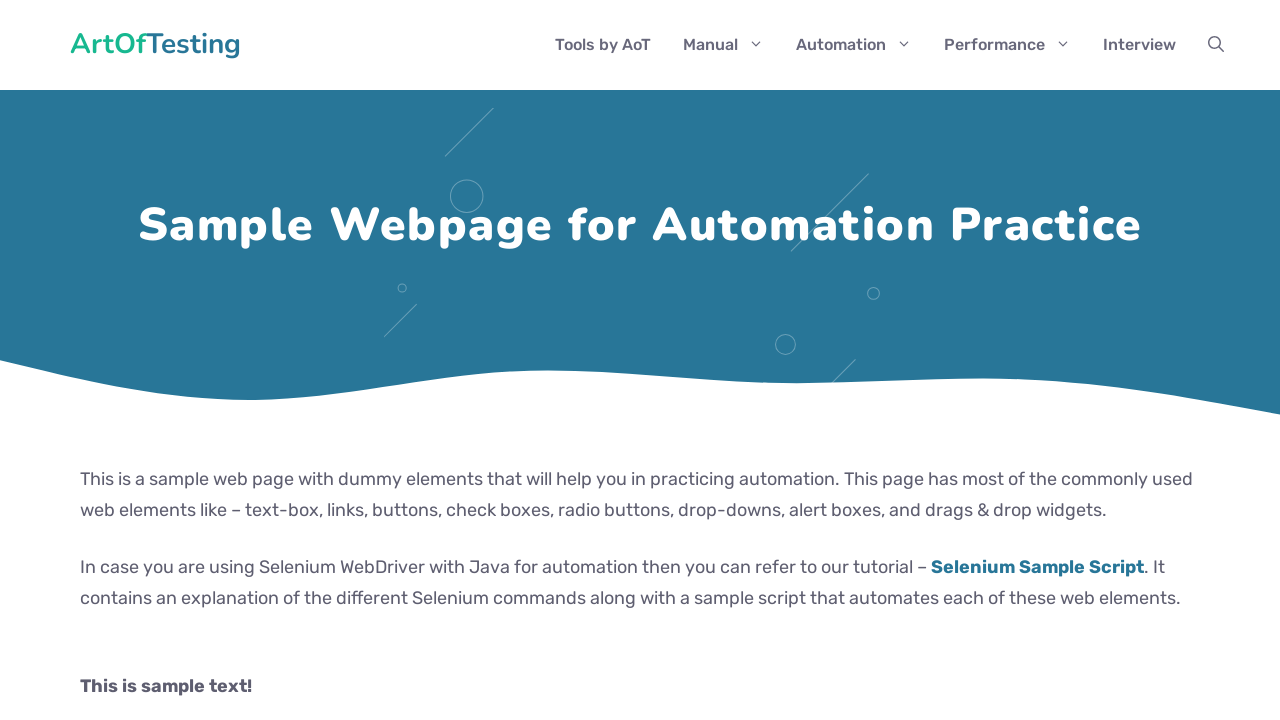

Clicked confirm button to generate confirm dialog at (192, 360) on button[onclick='generateConfirmBox()']
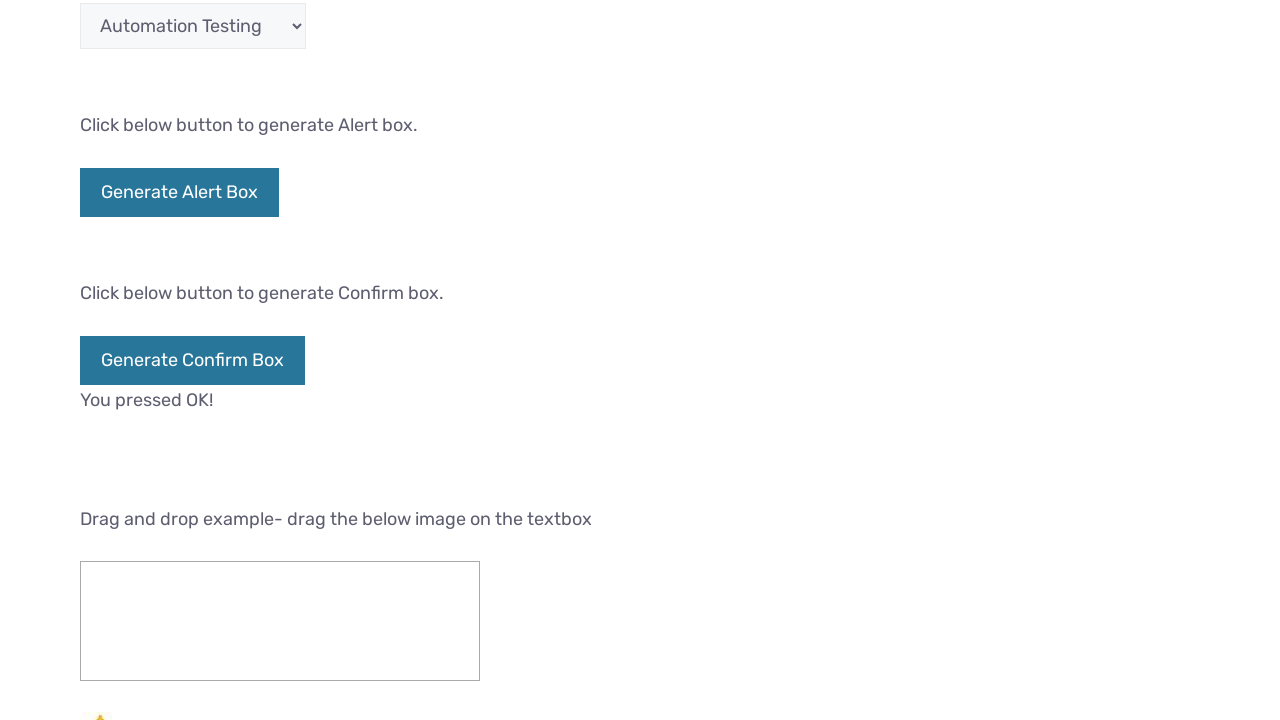

Confirm dialog accepted and response text element loaded
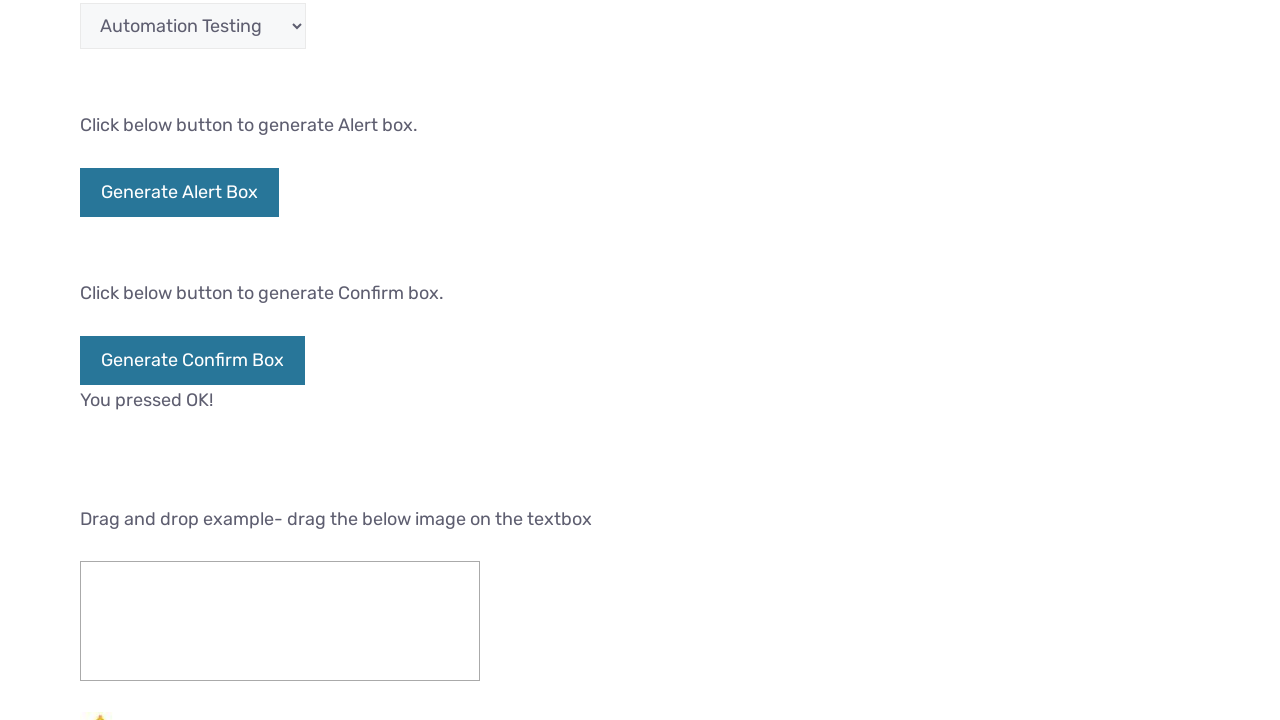

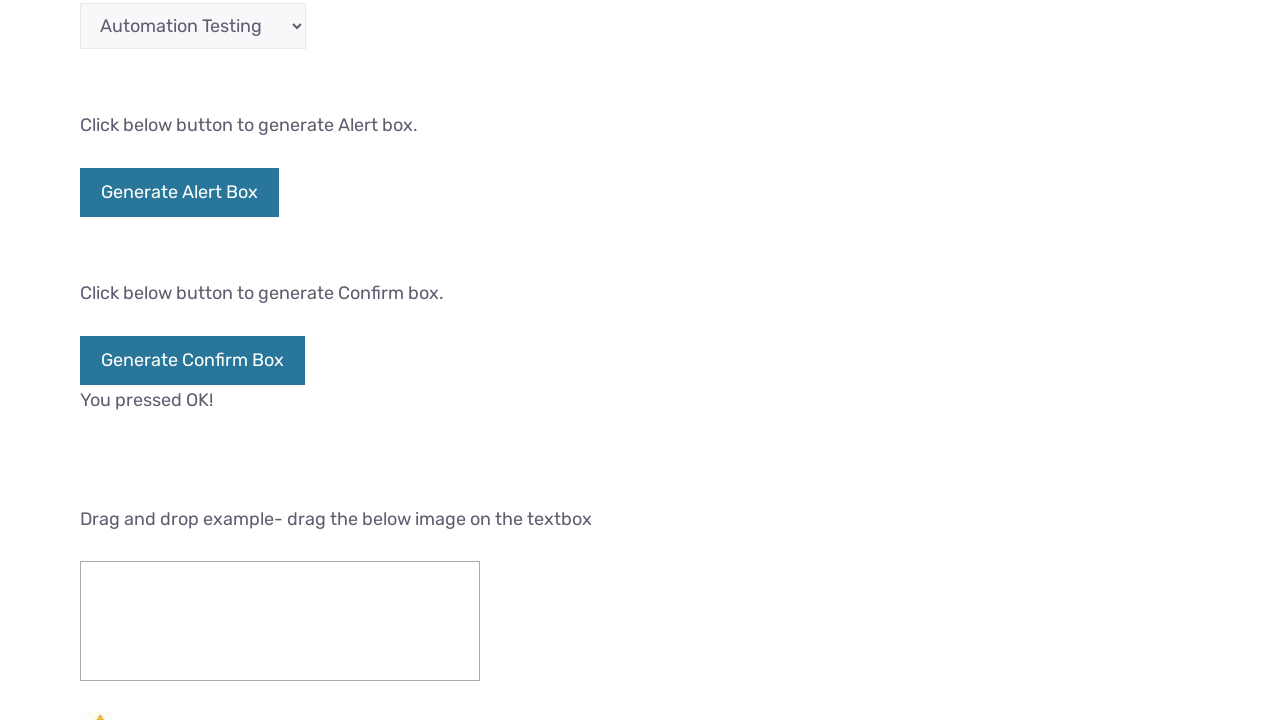